Opens the Polish web portal wp.pl homepage and verifies it loads successfully

Starting URL: https://www.wp.pl/

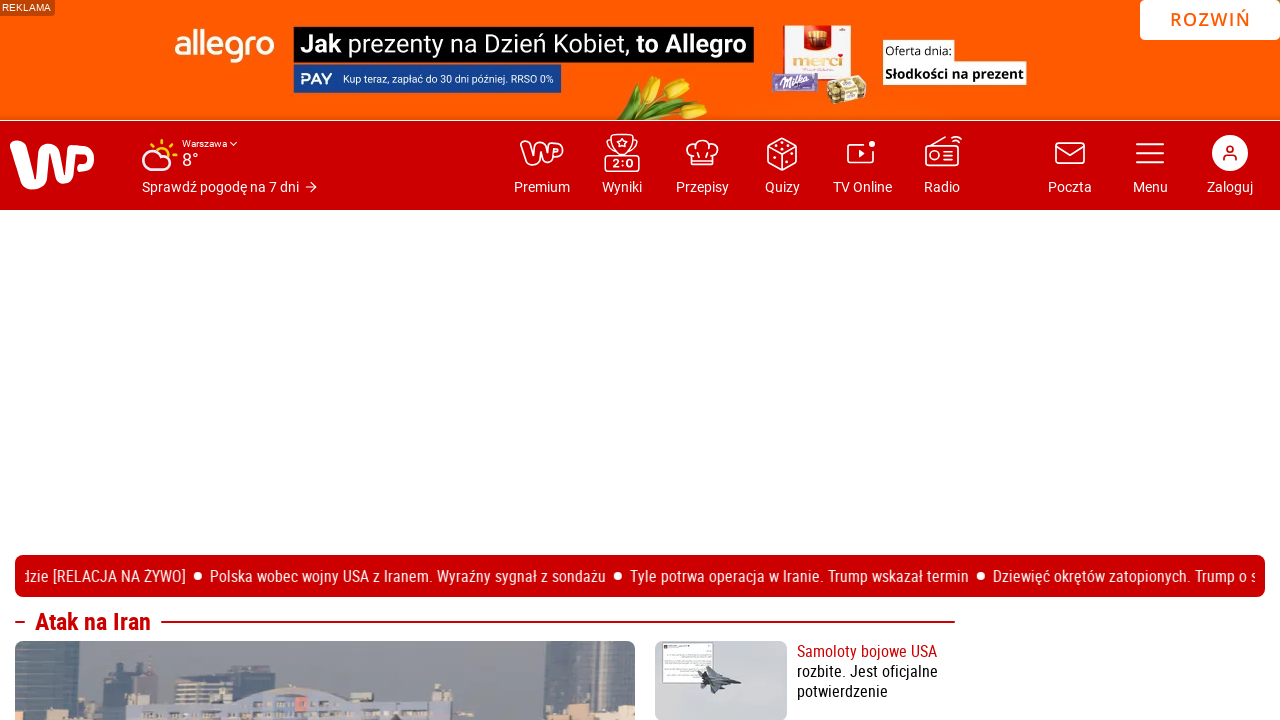

Waited for DOM content to be fully loaded on wp.pl homepage
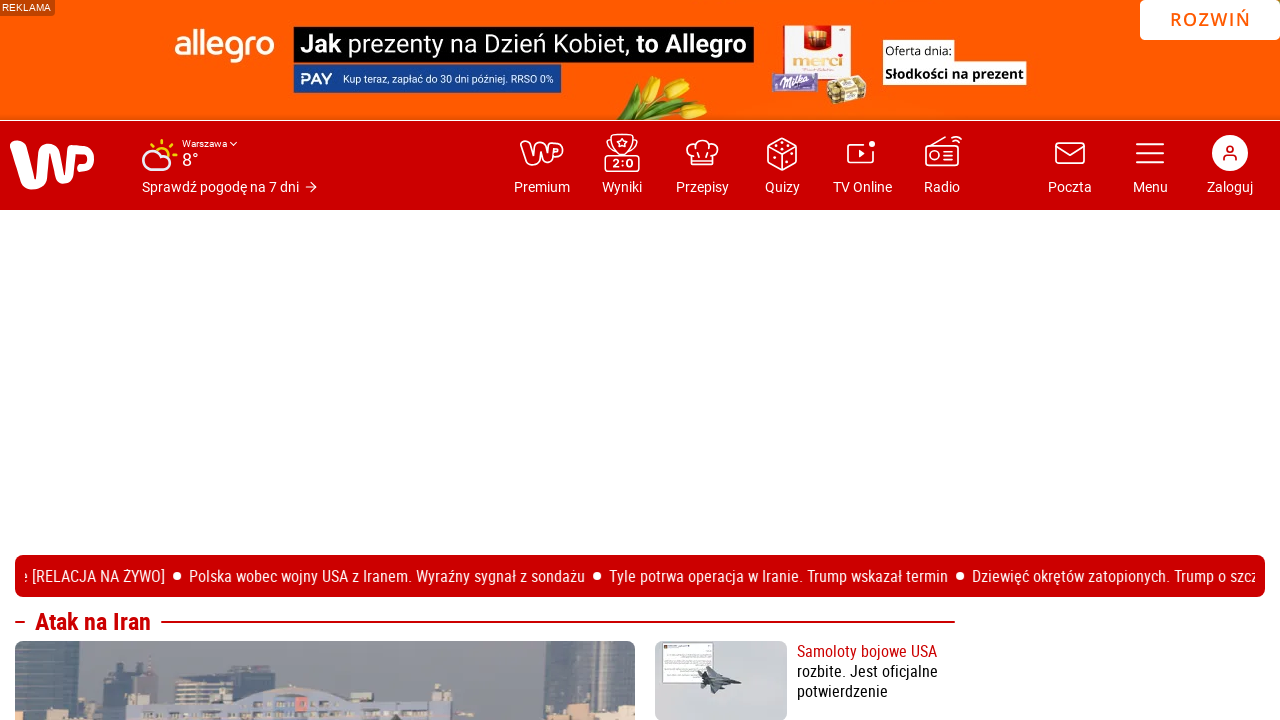

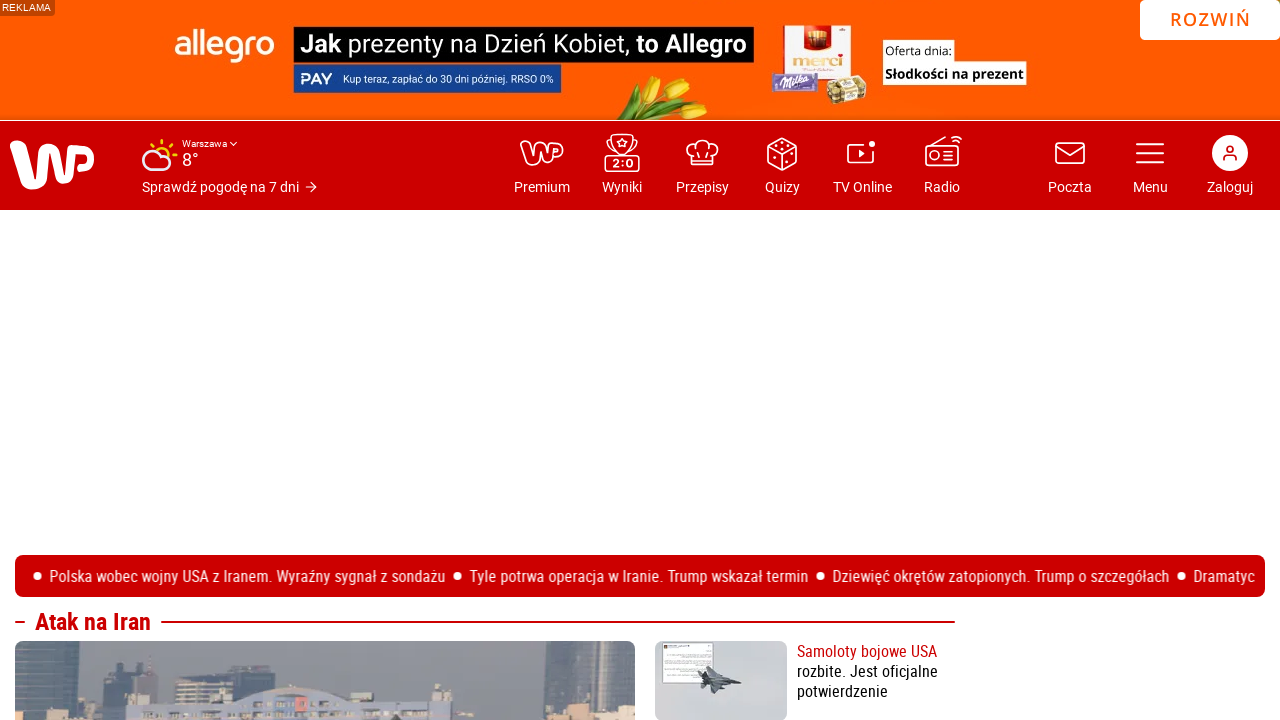